Navigates to Spotify and verifies the page title matches expected value

Starting URL: https://www.spotify.com

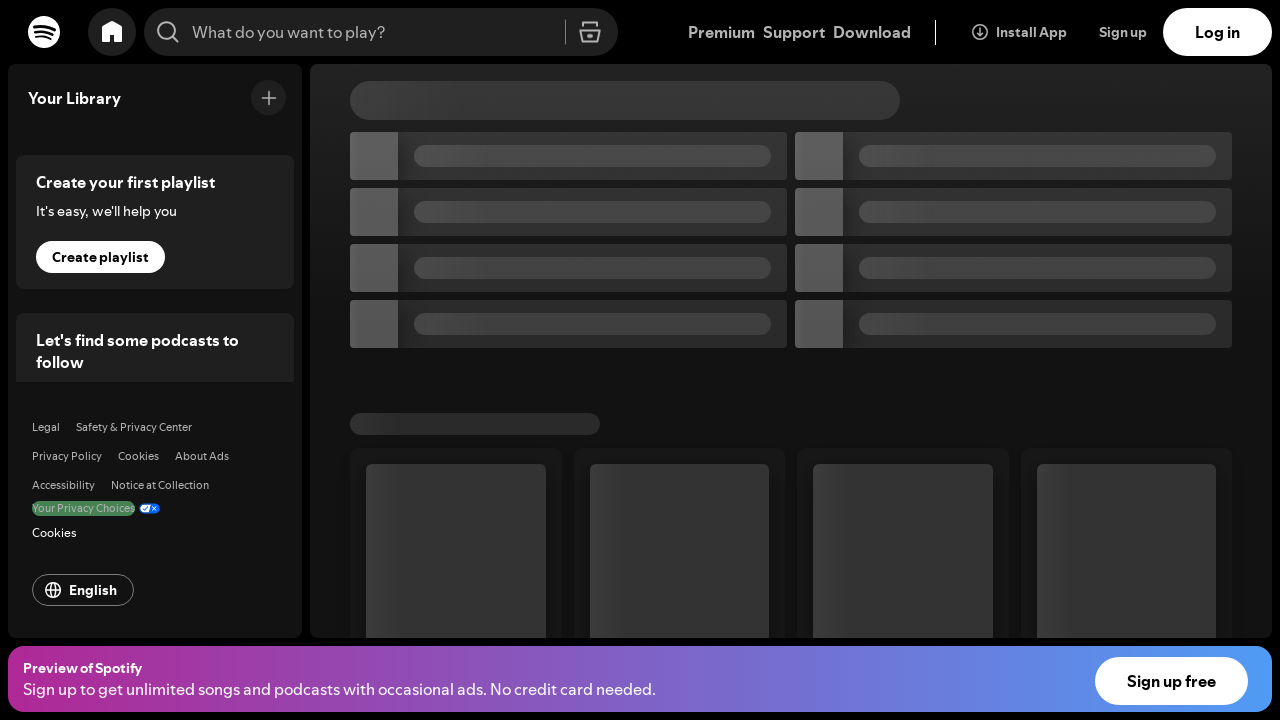

Waited for page to load (domcontentloaded)
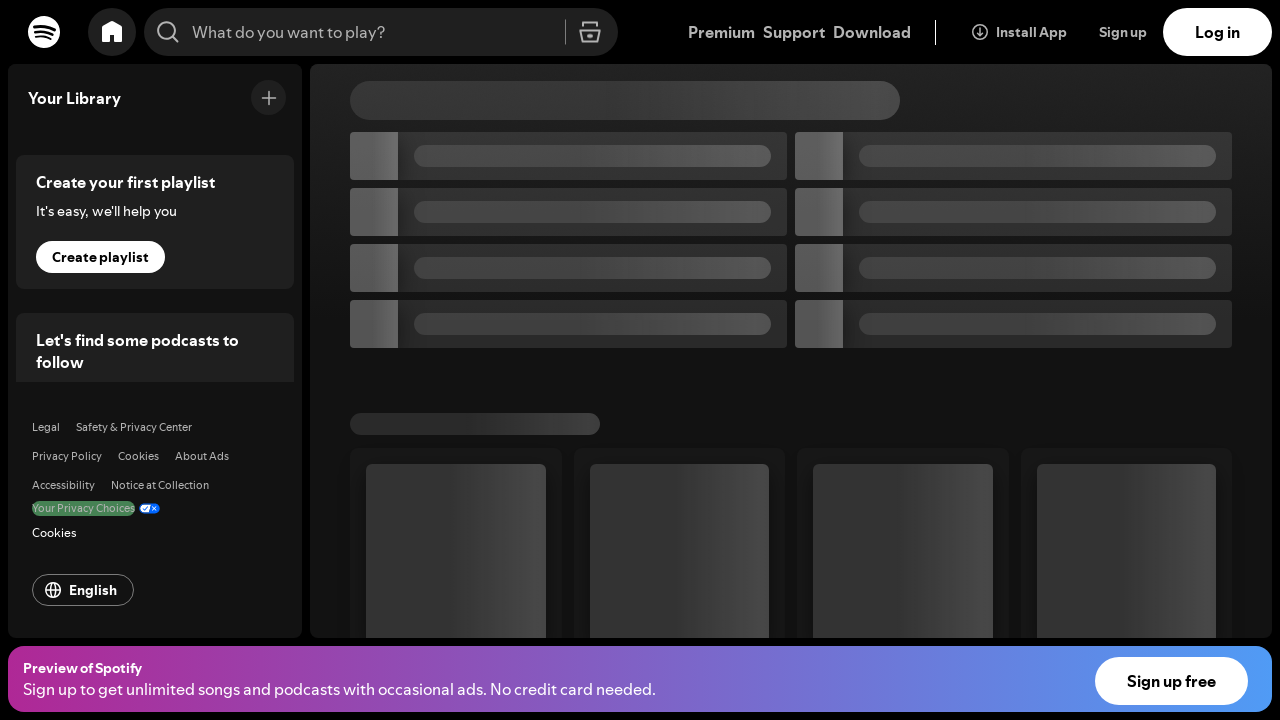

Retrieved page title
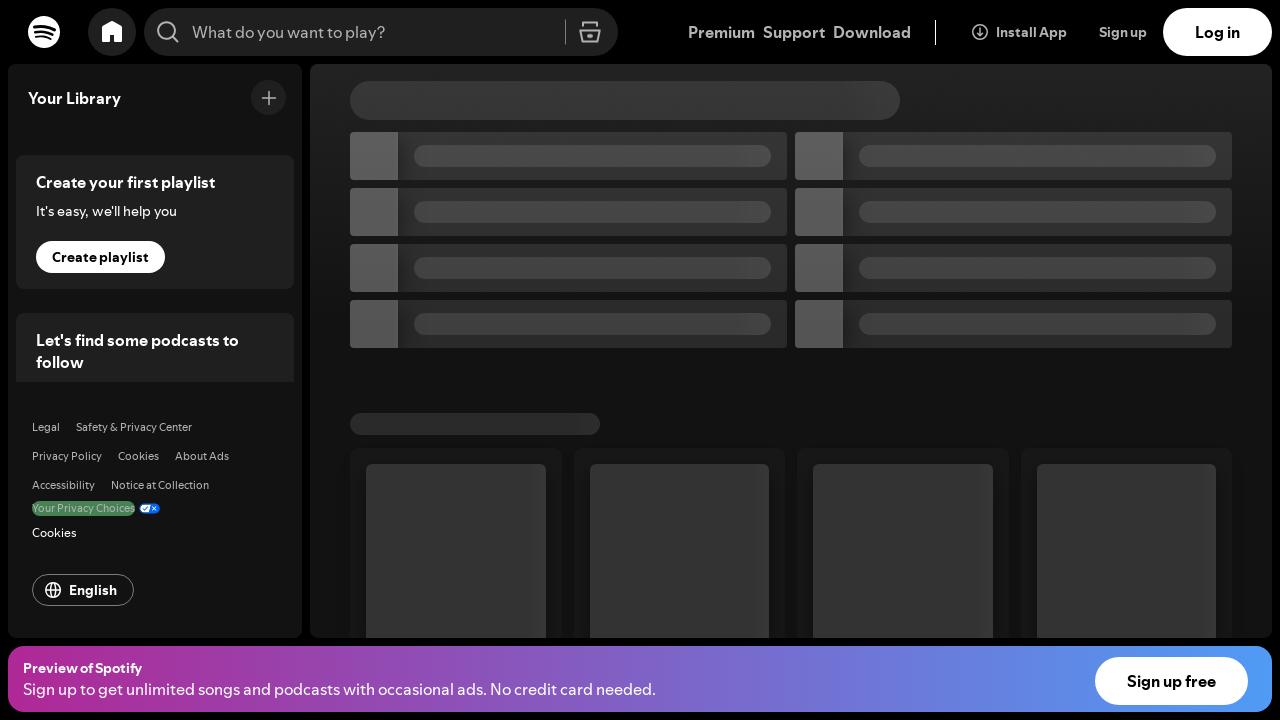

Page title mismatch: expected 'Escuchar es todo - Spotify.' but got 'Spotify - Web Player: Music for everyone'
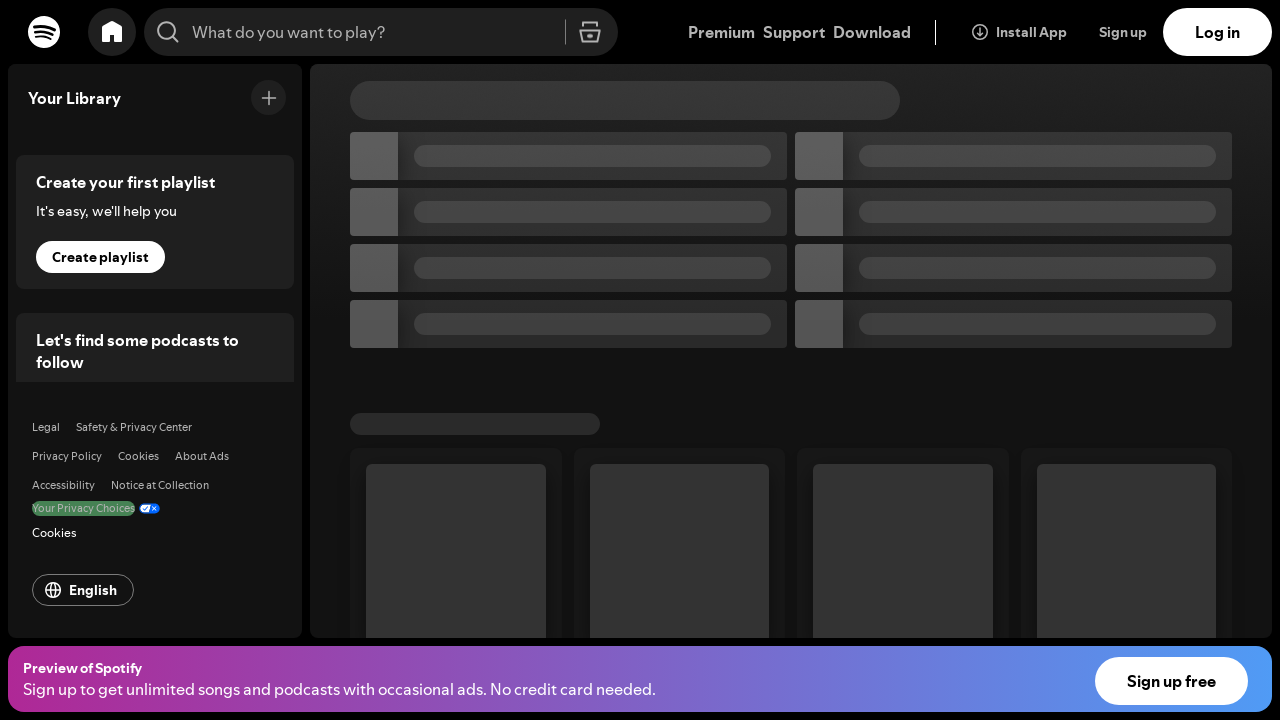

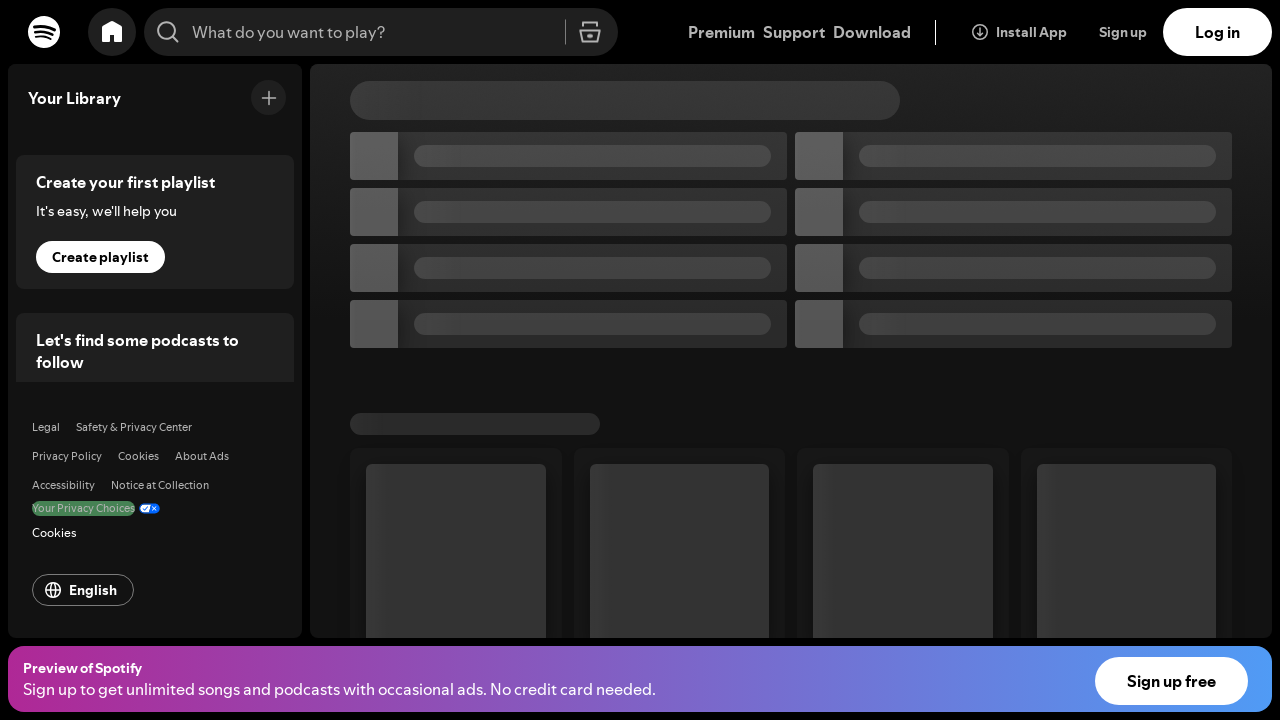